Tests Firefox browser automation for YouTube video playback, including right-clicking on the fullscreen button and opening stats panel

Starting URL: https://www.youtube.com/watch?v=dQw4w9WgXcQ

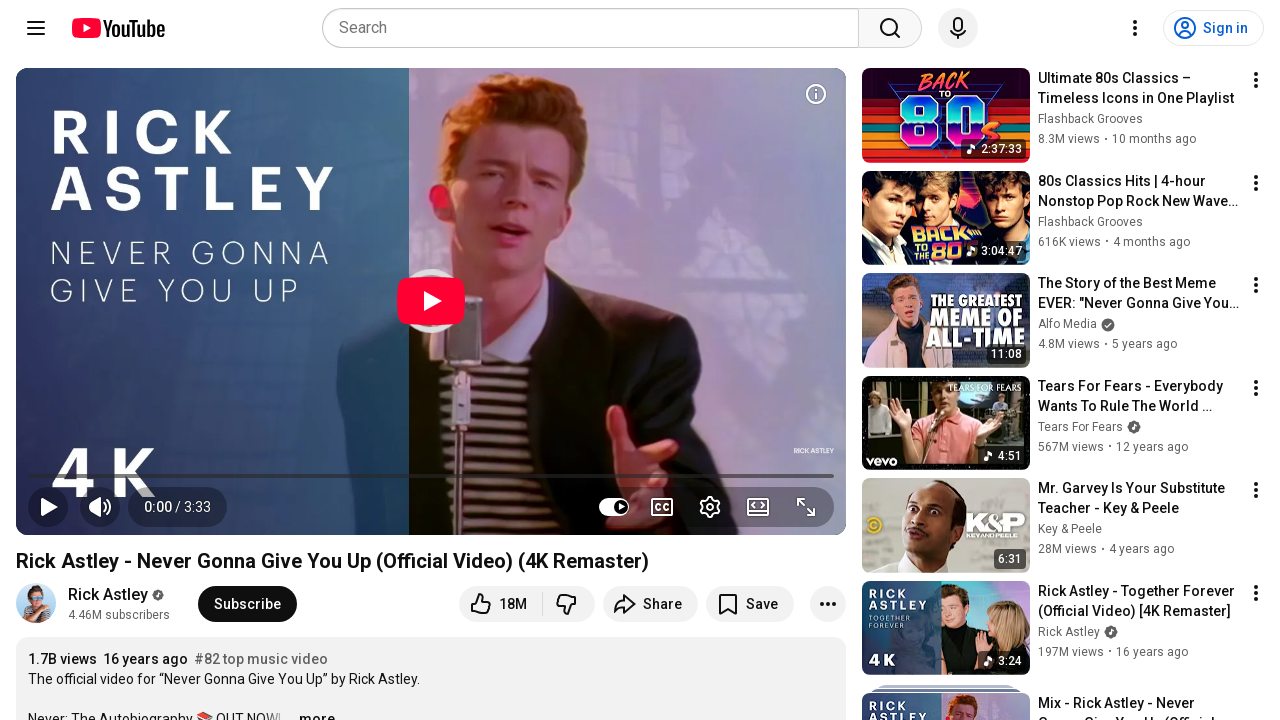

Waited for YouTube video player fullscreen button to load
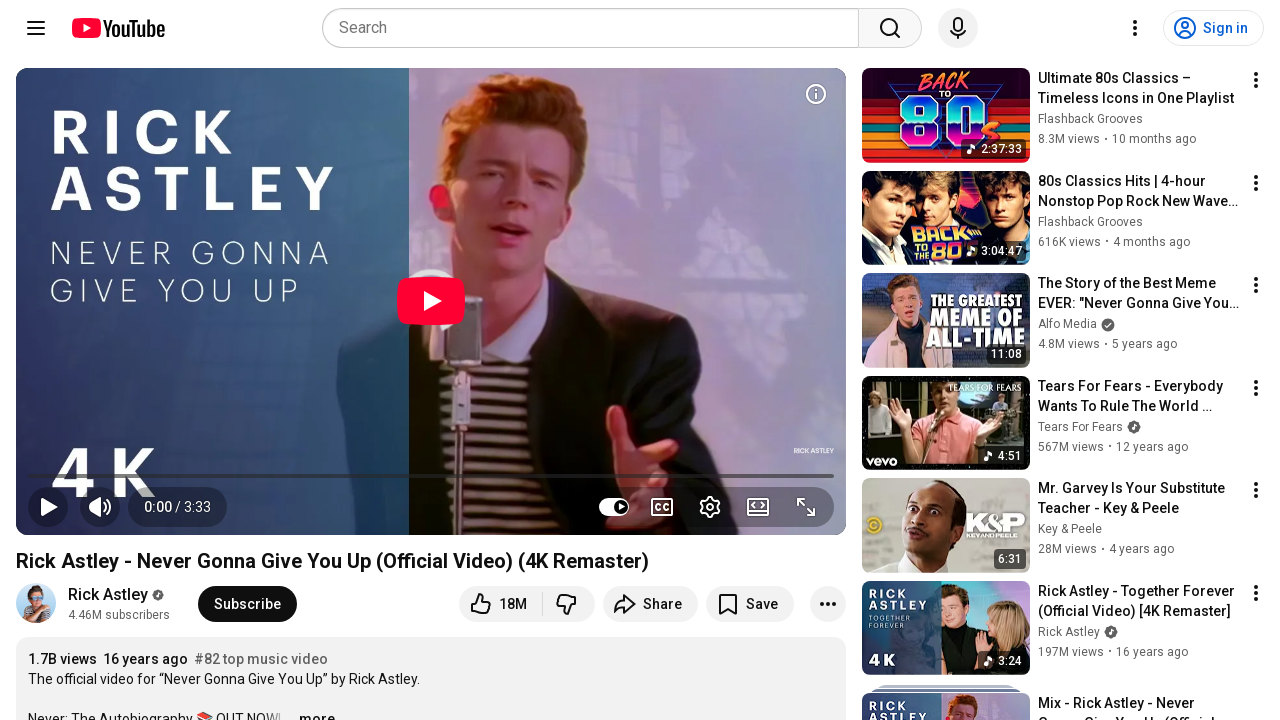

Right-clicked on fullscreen button to open context menu at (806, 507) on .ytp-fullscreen-button
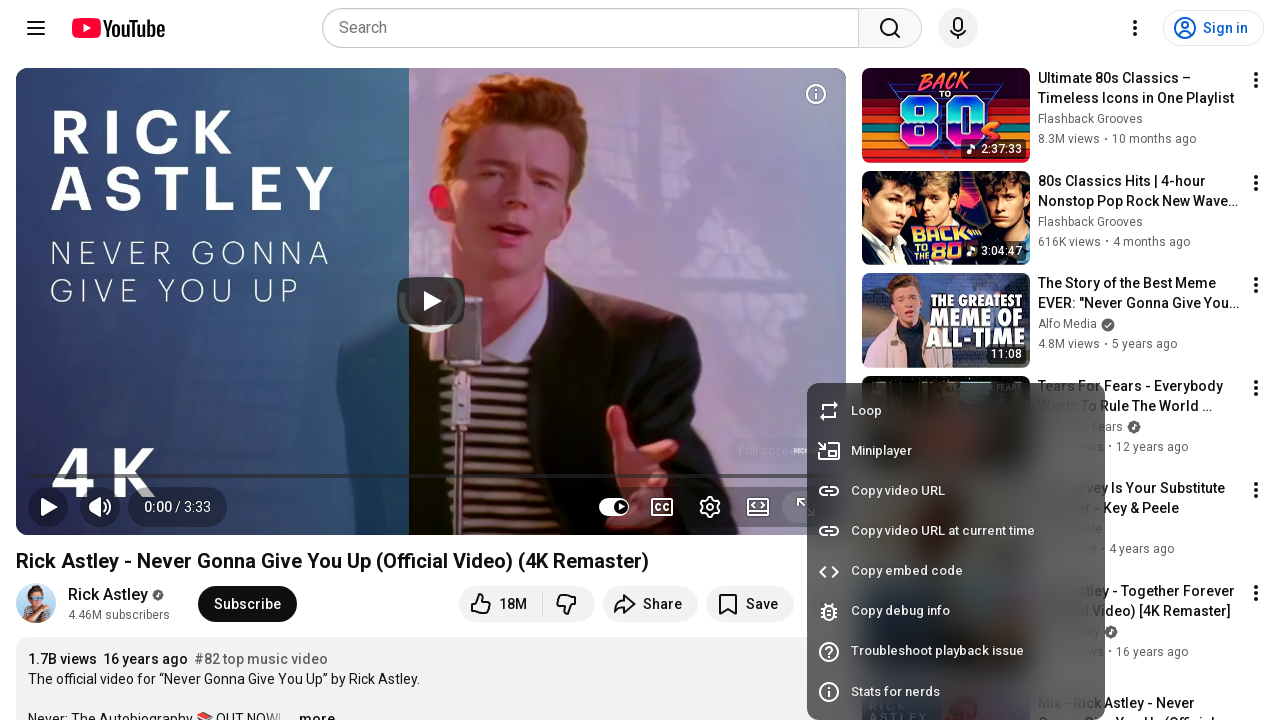

Clicked 'Stats for nerds' option from context menu at (951, 692) on text='Stats for nerds'
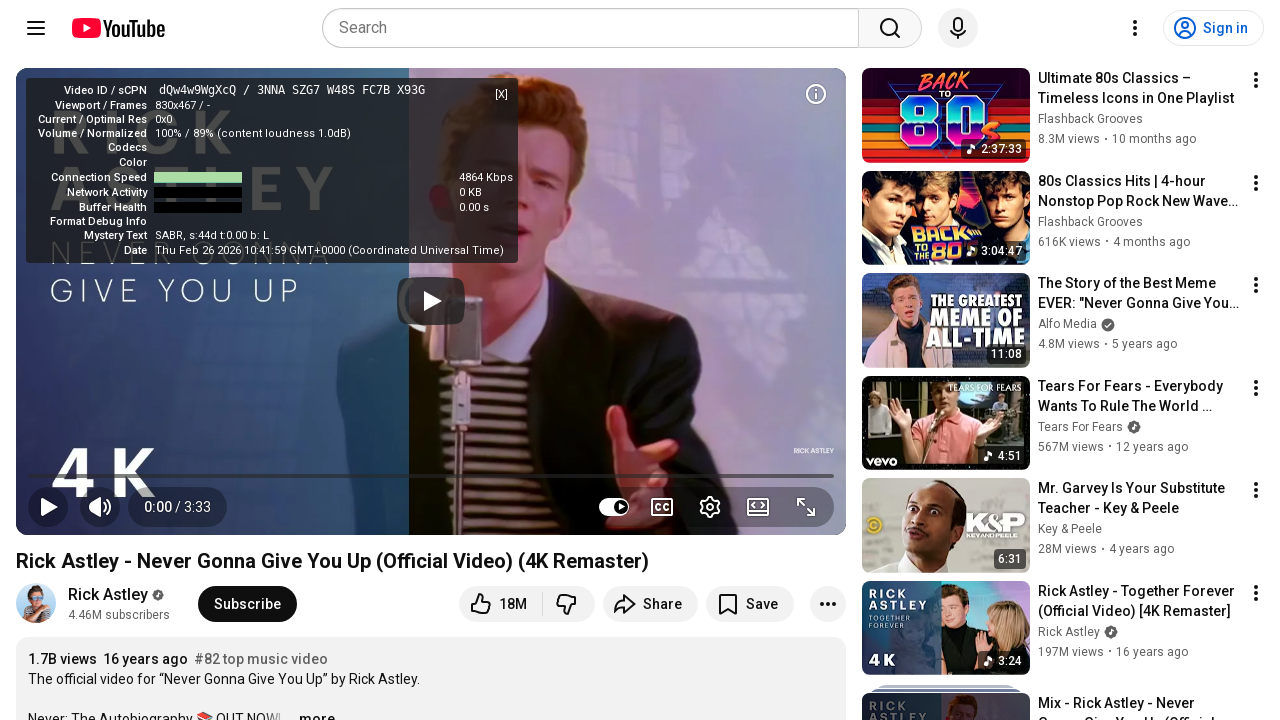

Stats panel appeared on screen
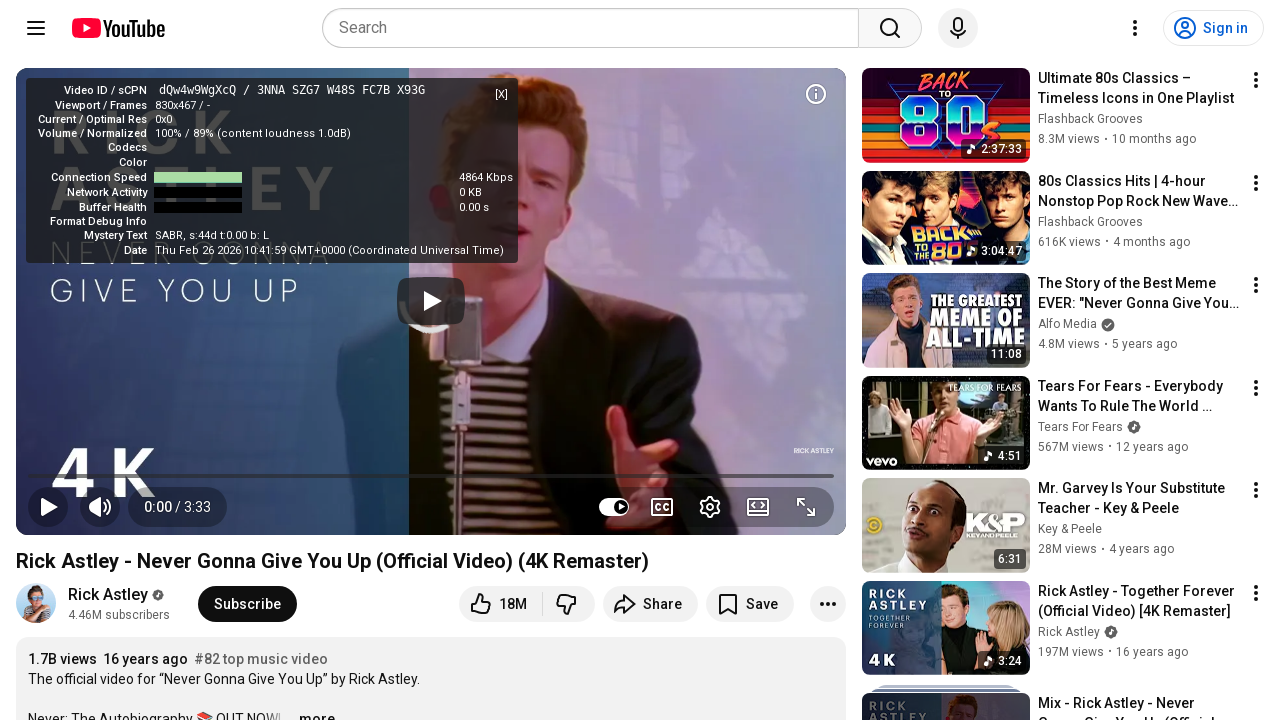

Set video playback rate to 1x (normal speed)
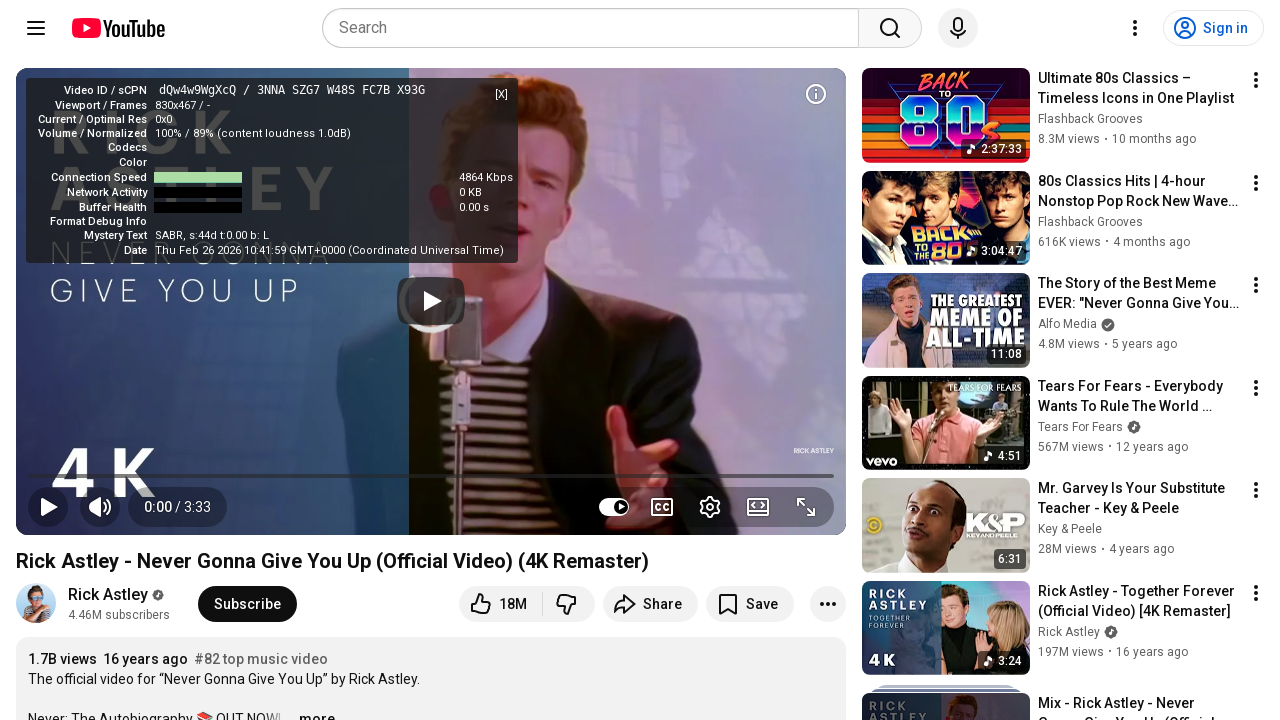

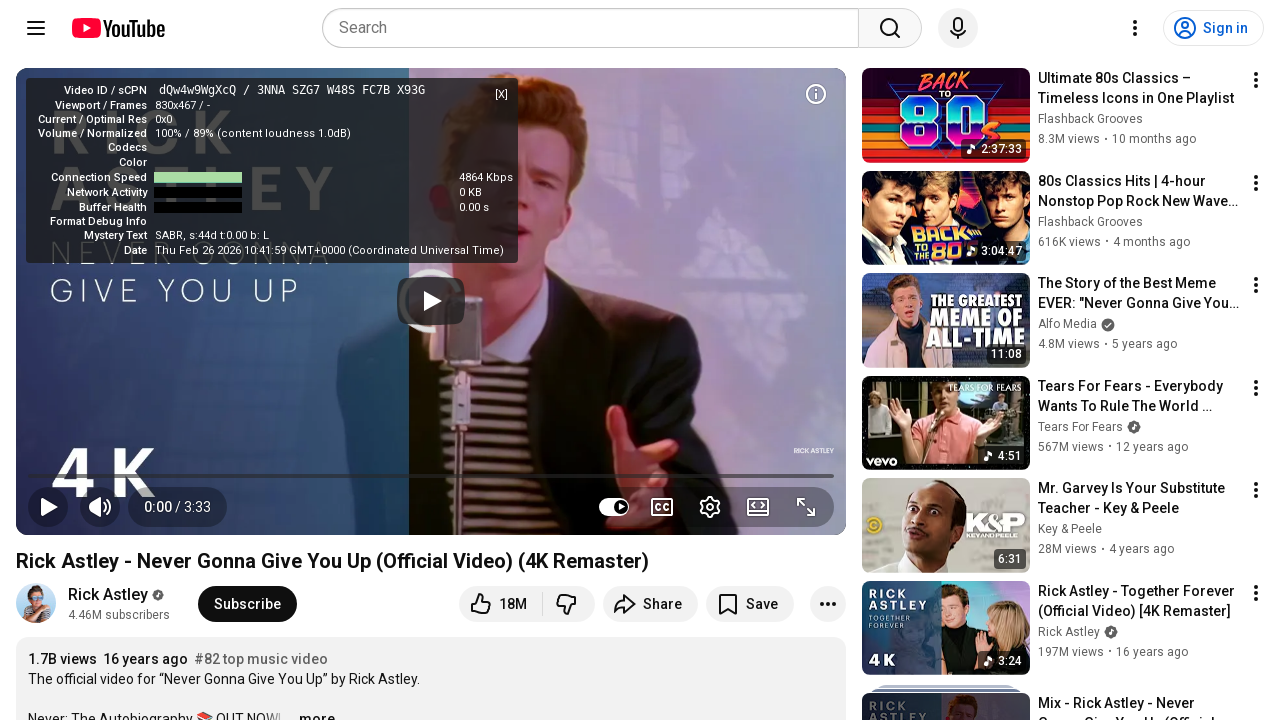